Tests the large modal dialog by clicking the button, verifying the modal contains expected text, and closing it

Starting URL: https://demoqa.com/modal-dialogs

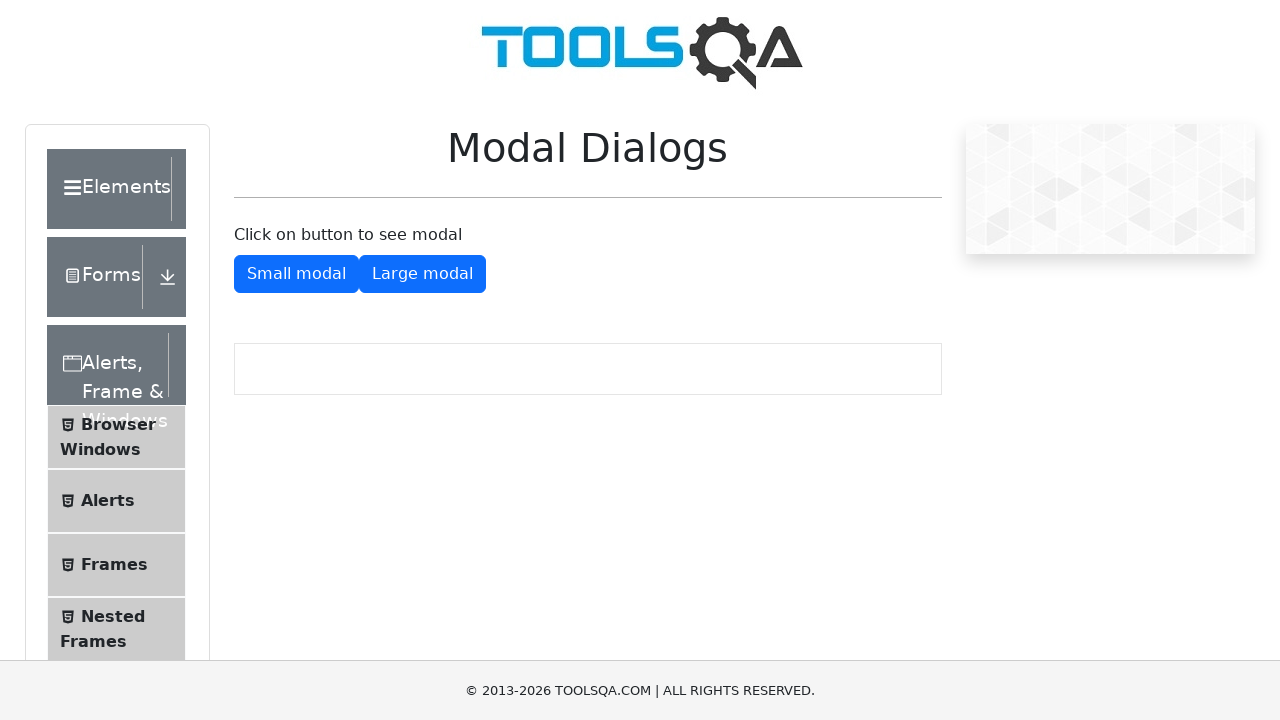

Scrolled to large modal button
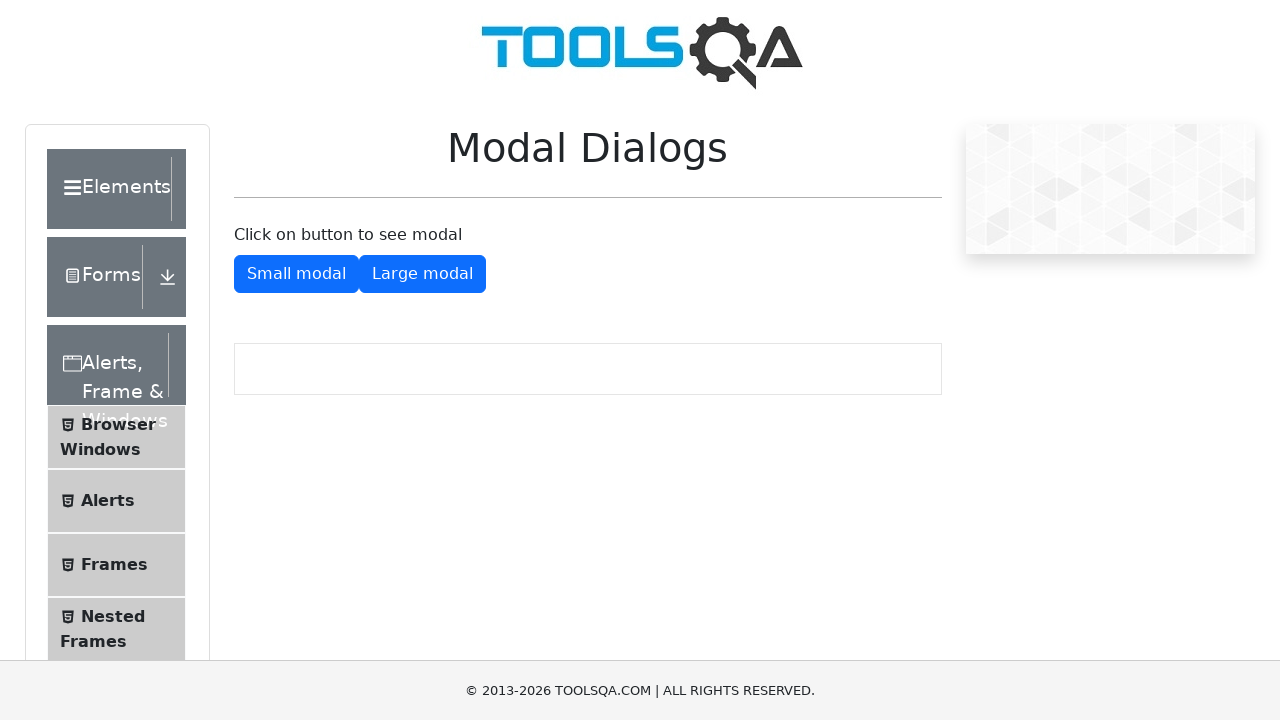

Clicked large modal button at (422, 274) on #showLargeModal
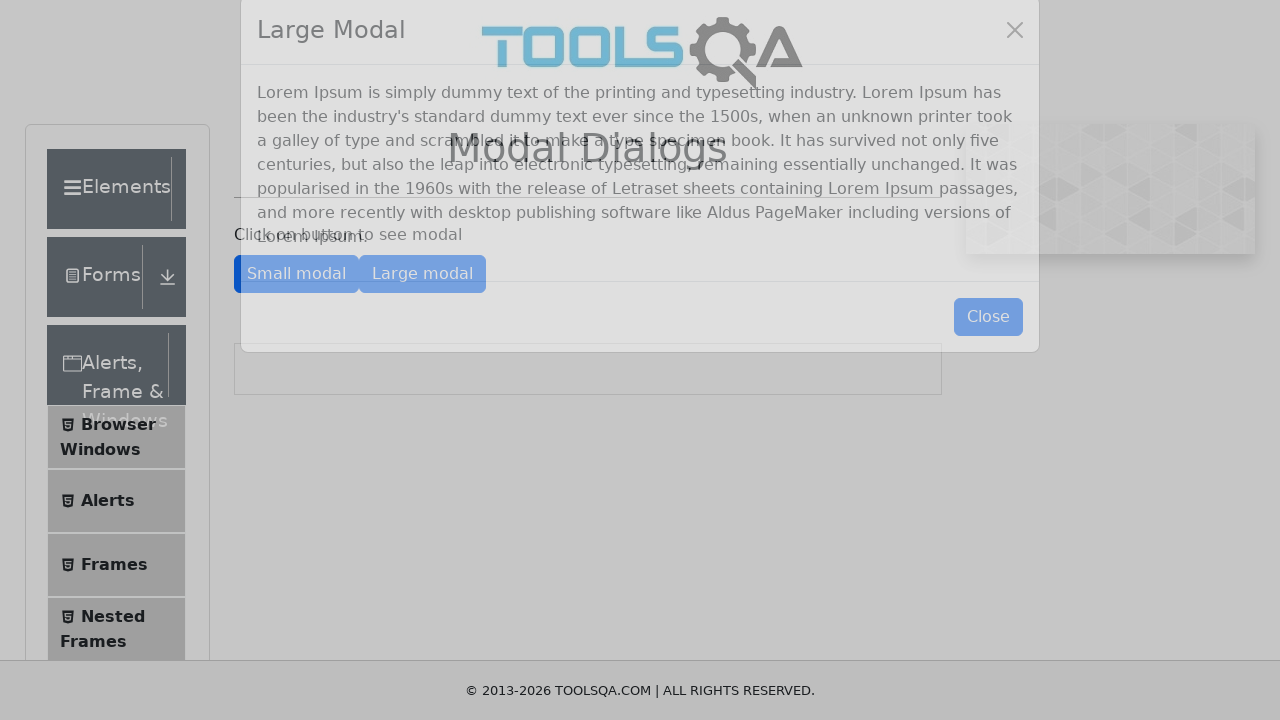

Large modal appeared
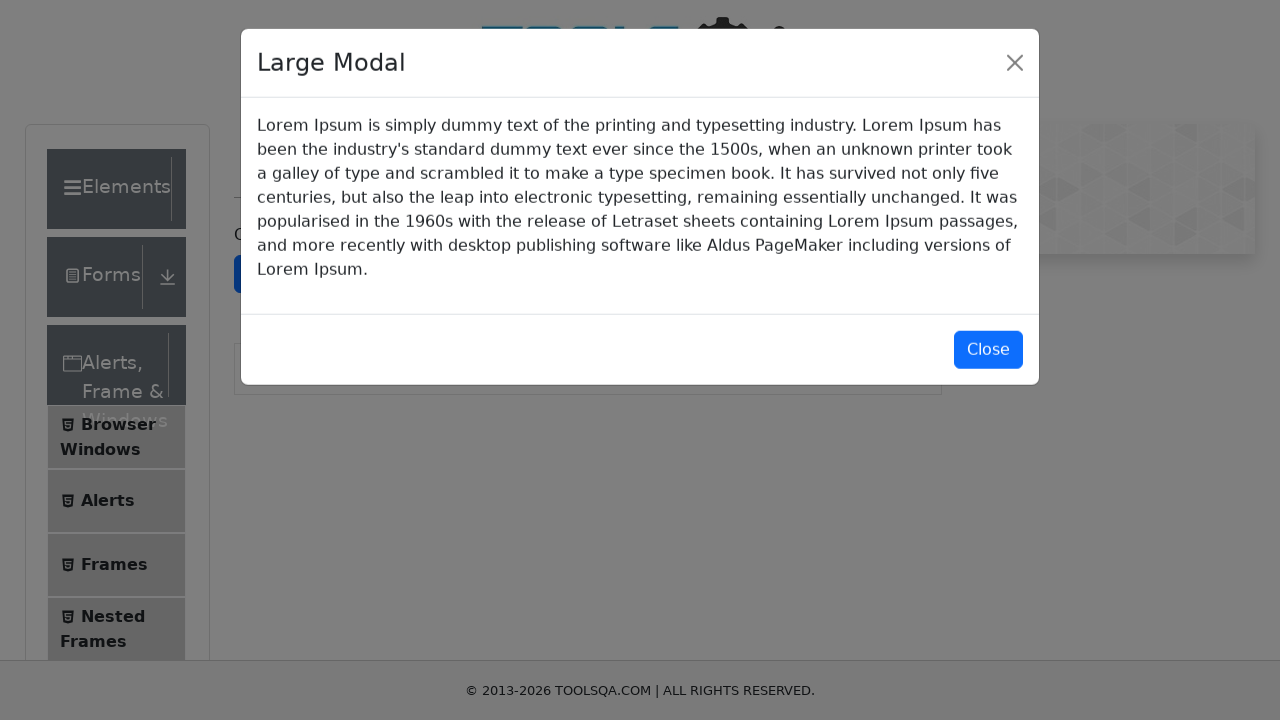

Retrieved modal body text content
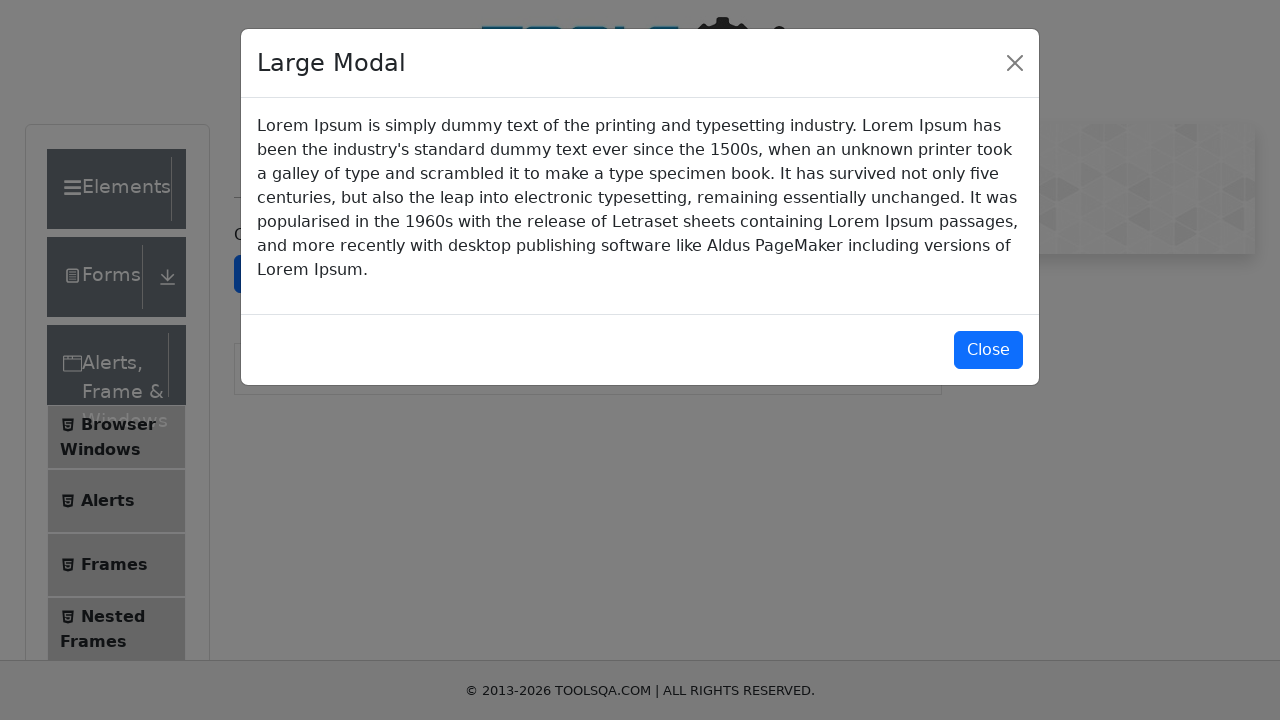

Verified modal contains expected 'Lorem Ipsum is simply' text
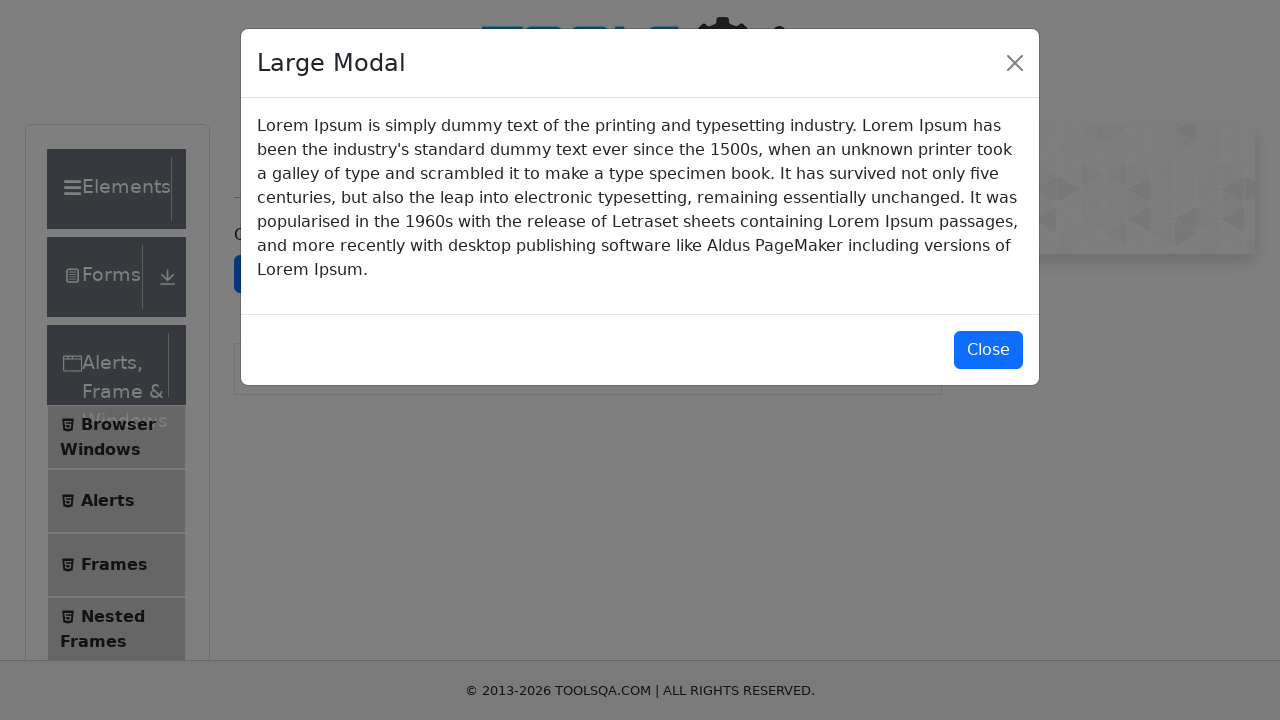

Clicked close button to dismiss large modal at (988, 350) on #closeLargeModal
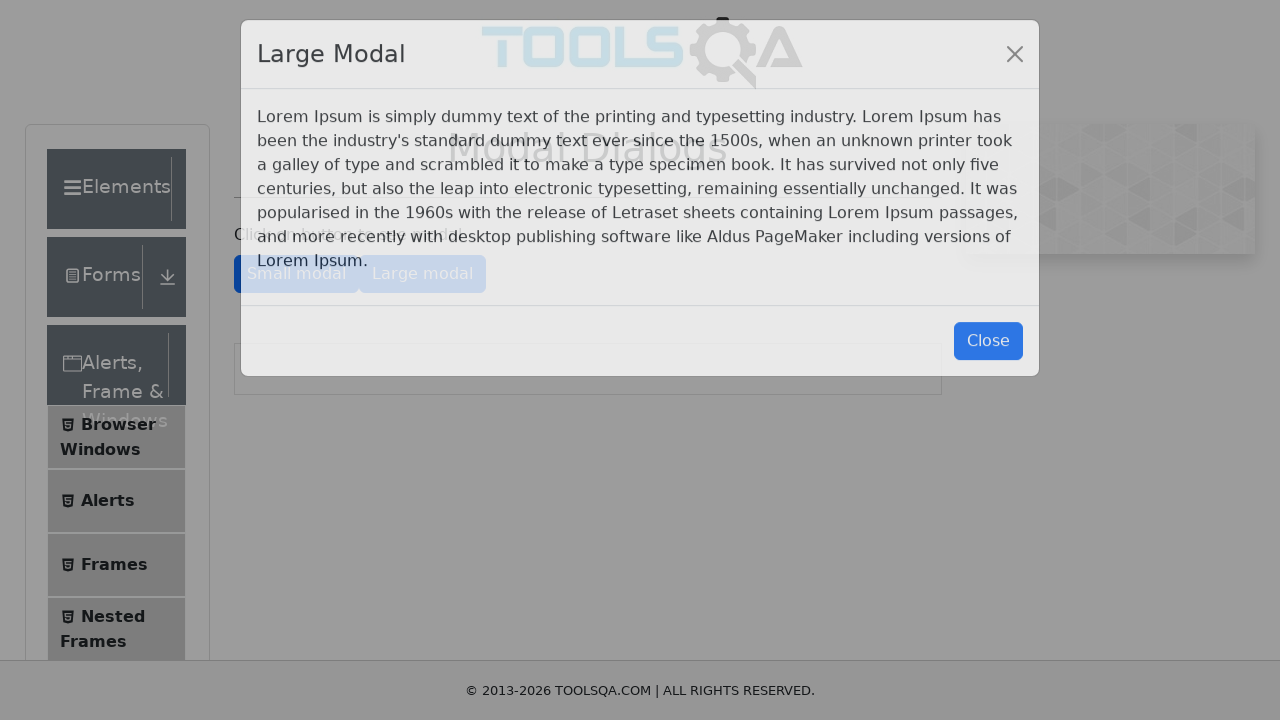

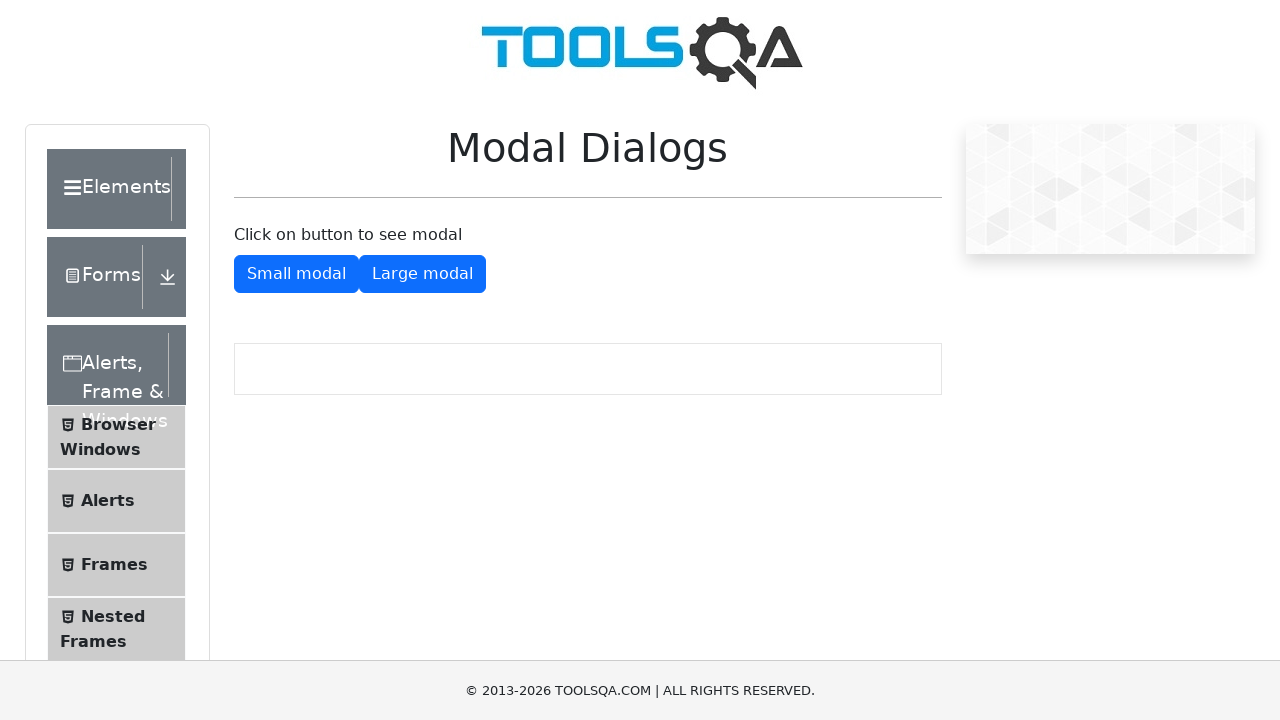